Tests various scroll actions on the Selenium downloads page including scrolling down, up, to bottom, and to top of the page

Starting URL: https://www.selenium.dev/downloads/

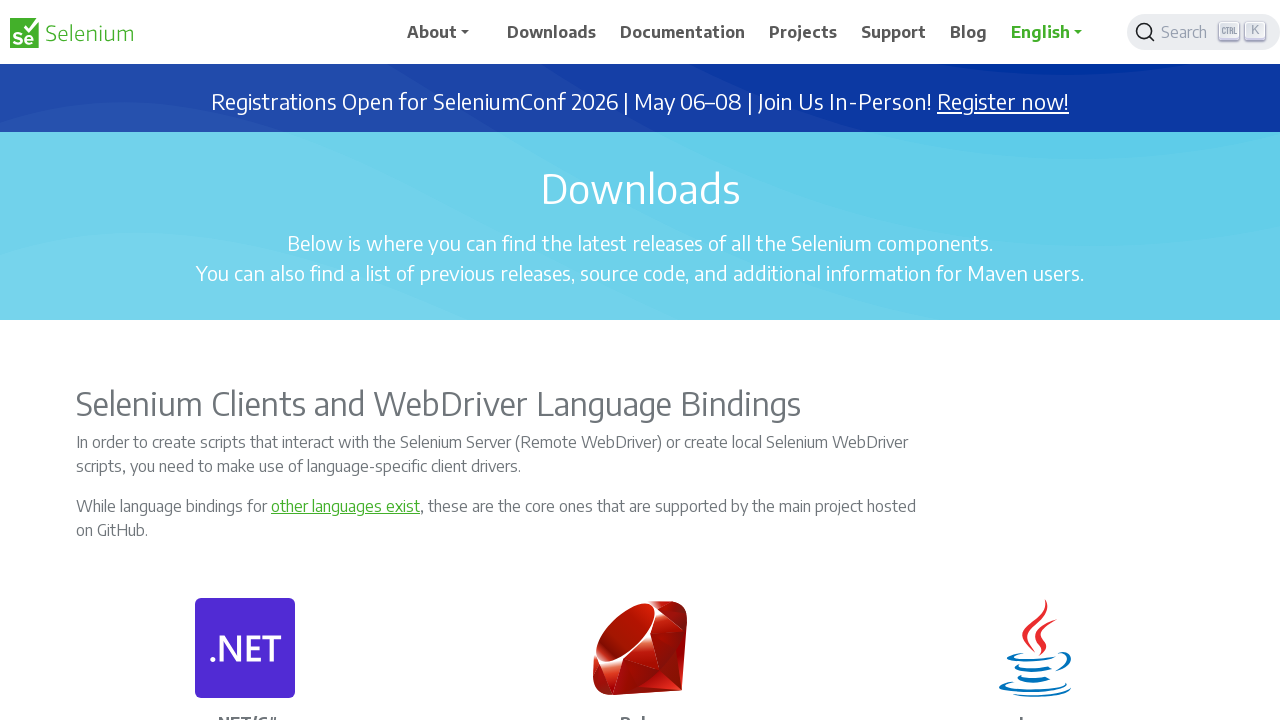

Scrolled down by 1000 pixels on Selenium downloads page
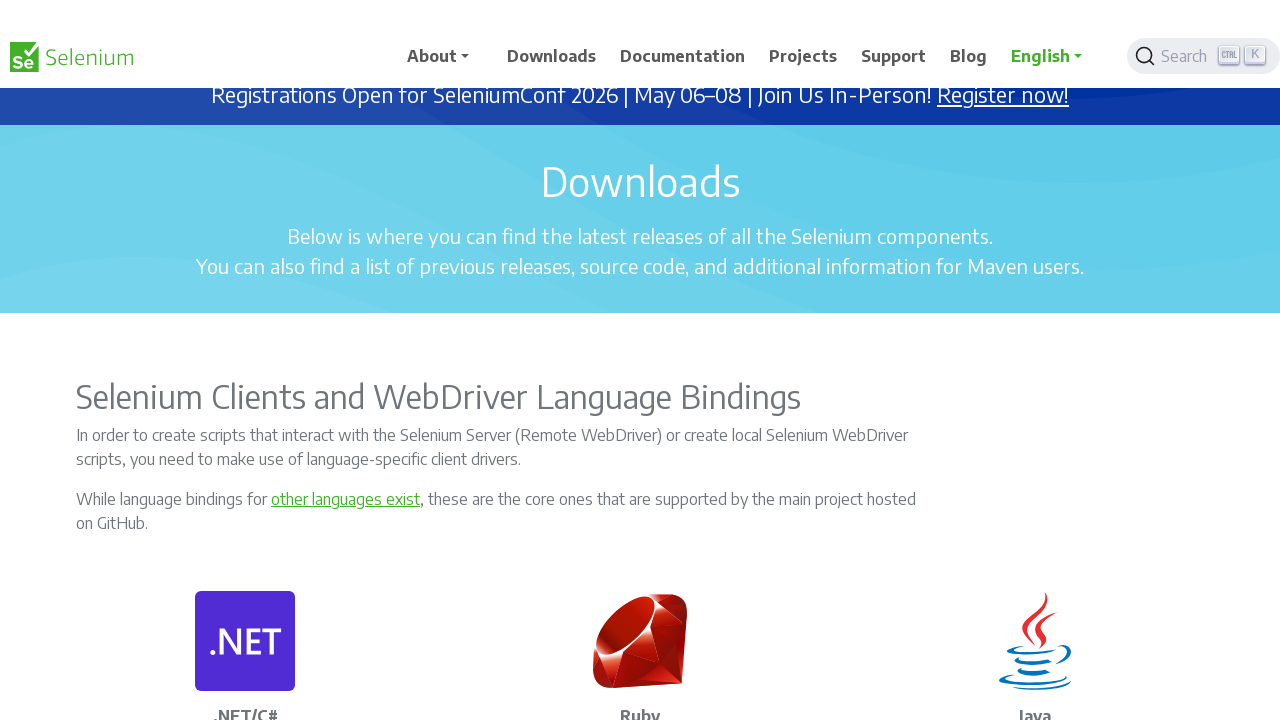

Waited 4 seconds for scroll to complete
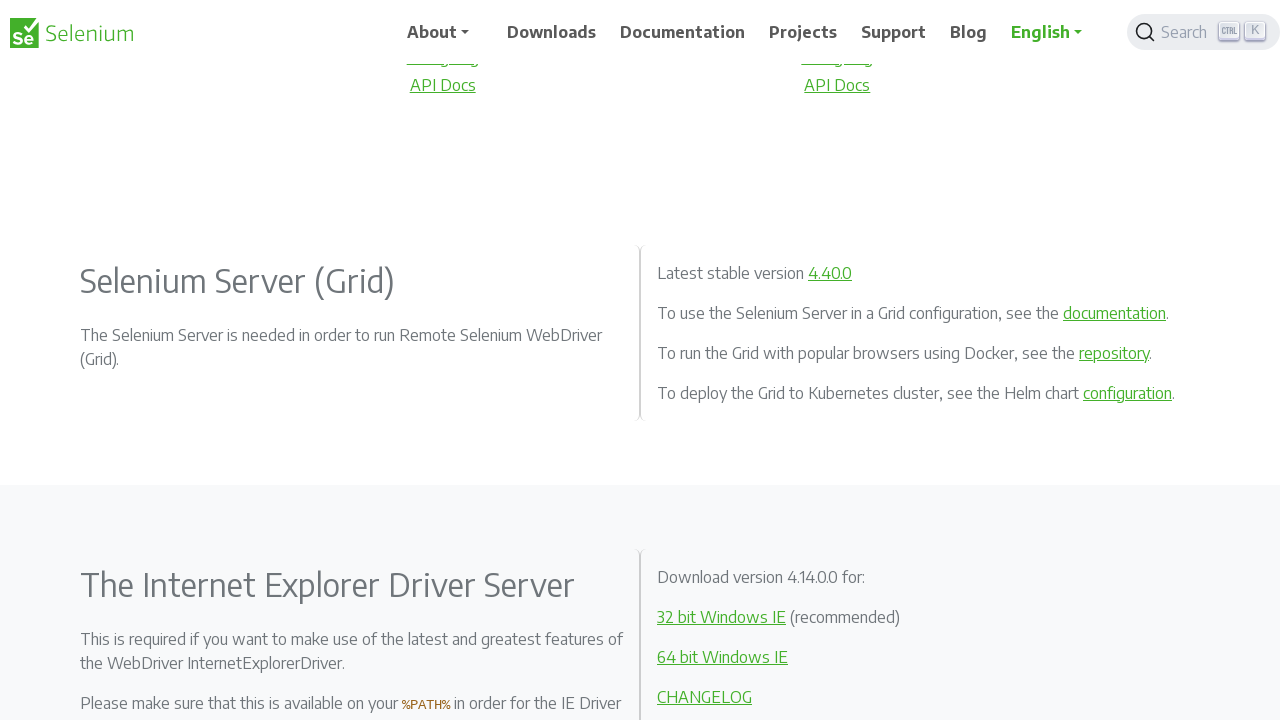

Scrolled up by 750 pixels
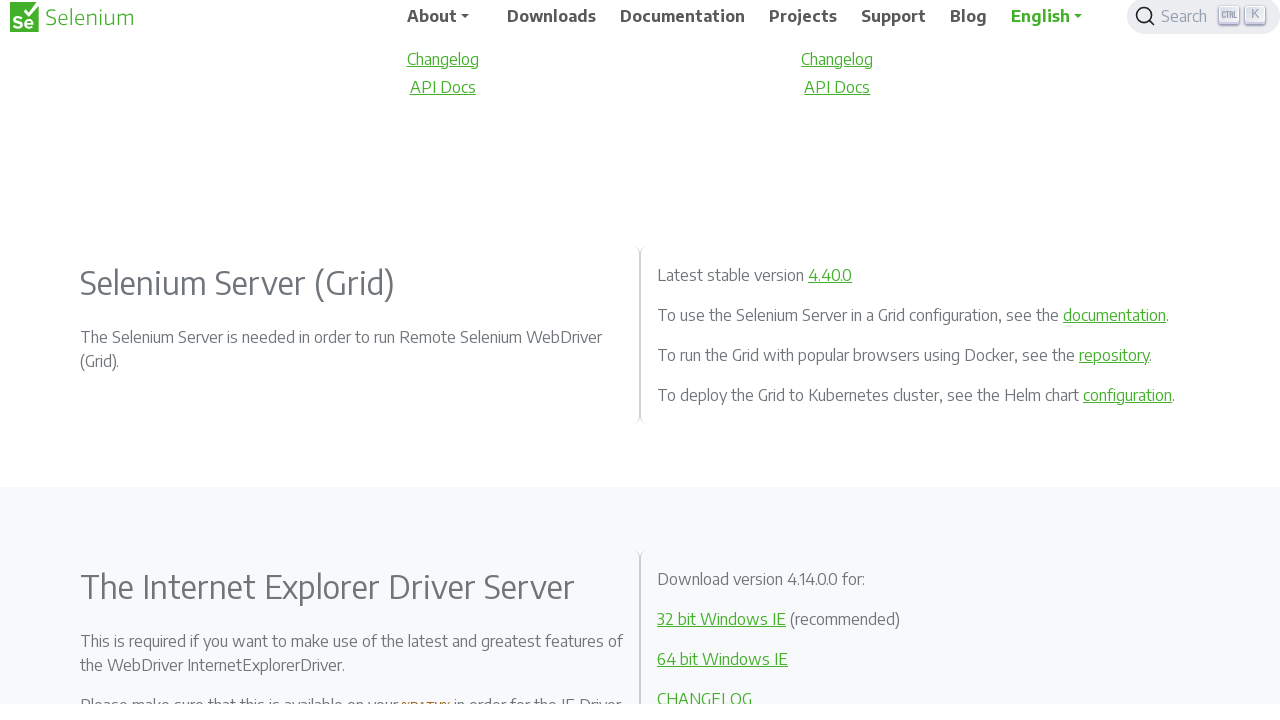

Waited 4 seconds for scroll to complete
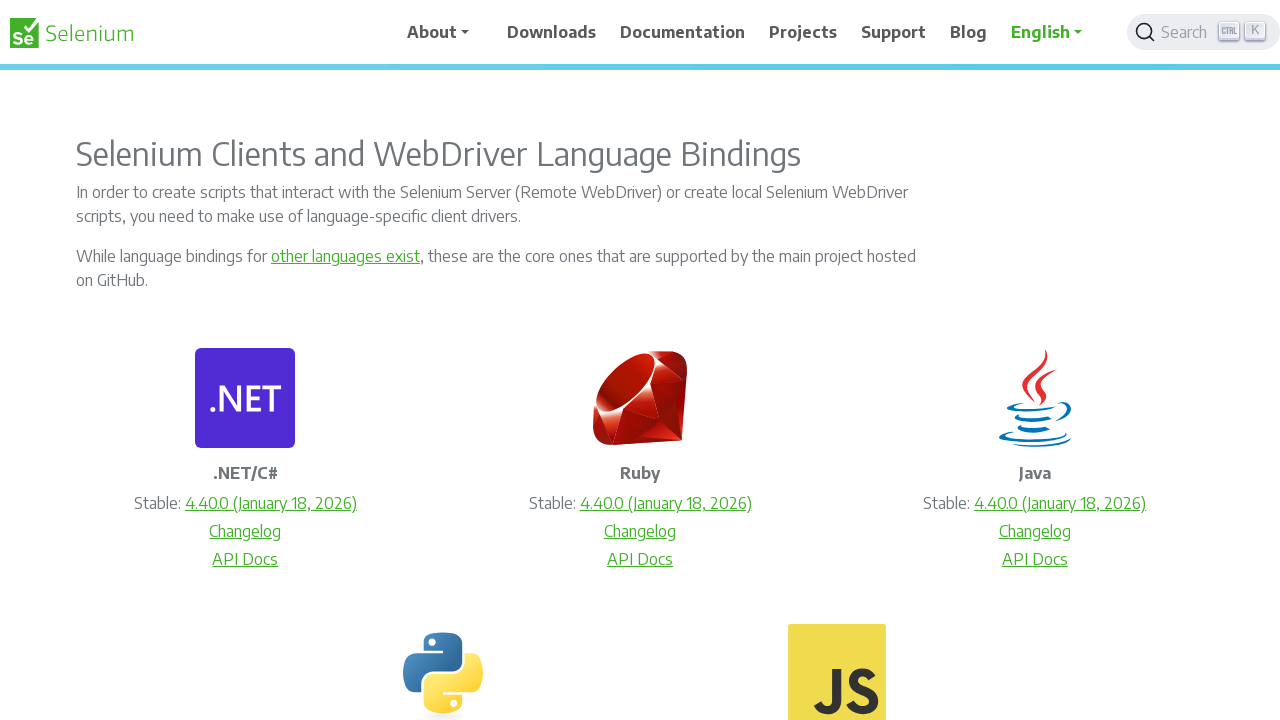

Scrolled to the bottom of the page
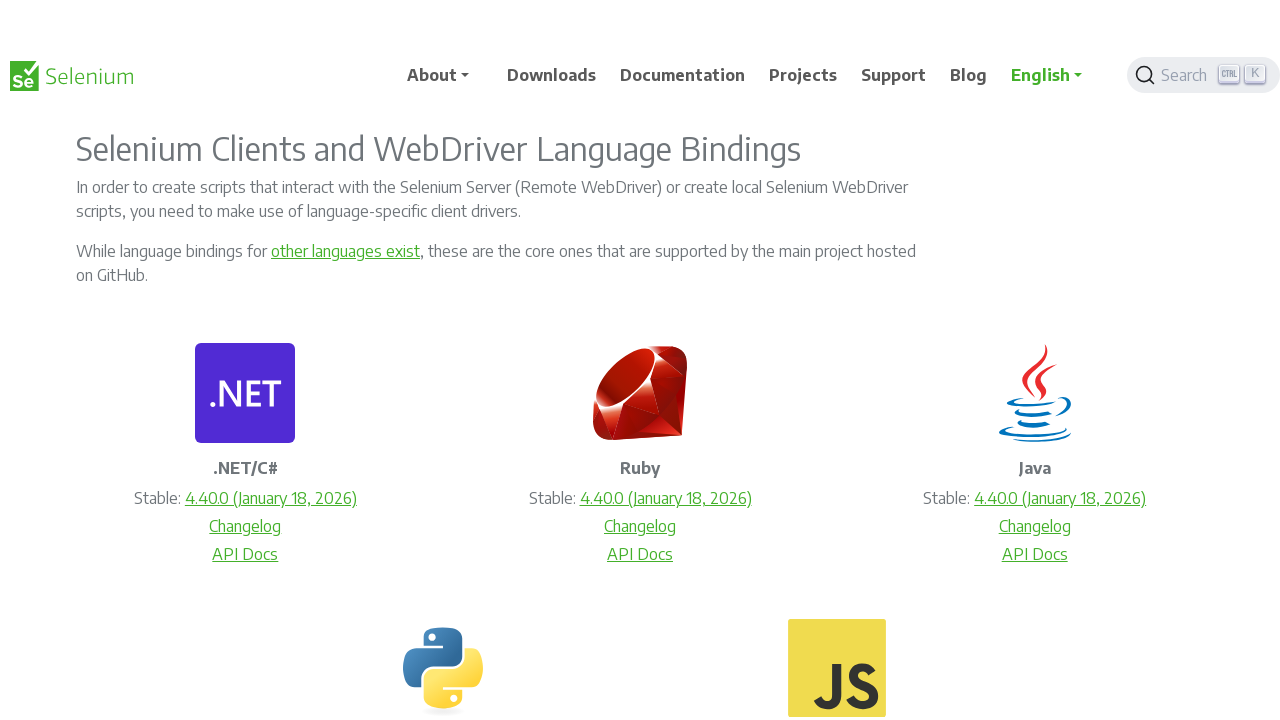

Waited 4 seconds for scroll to complete
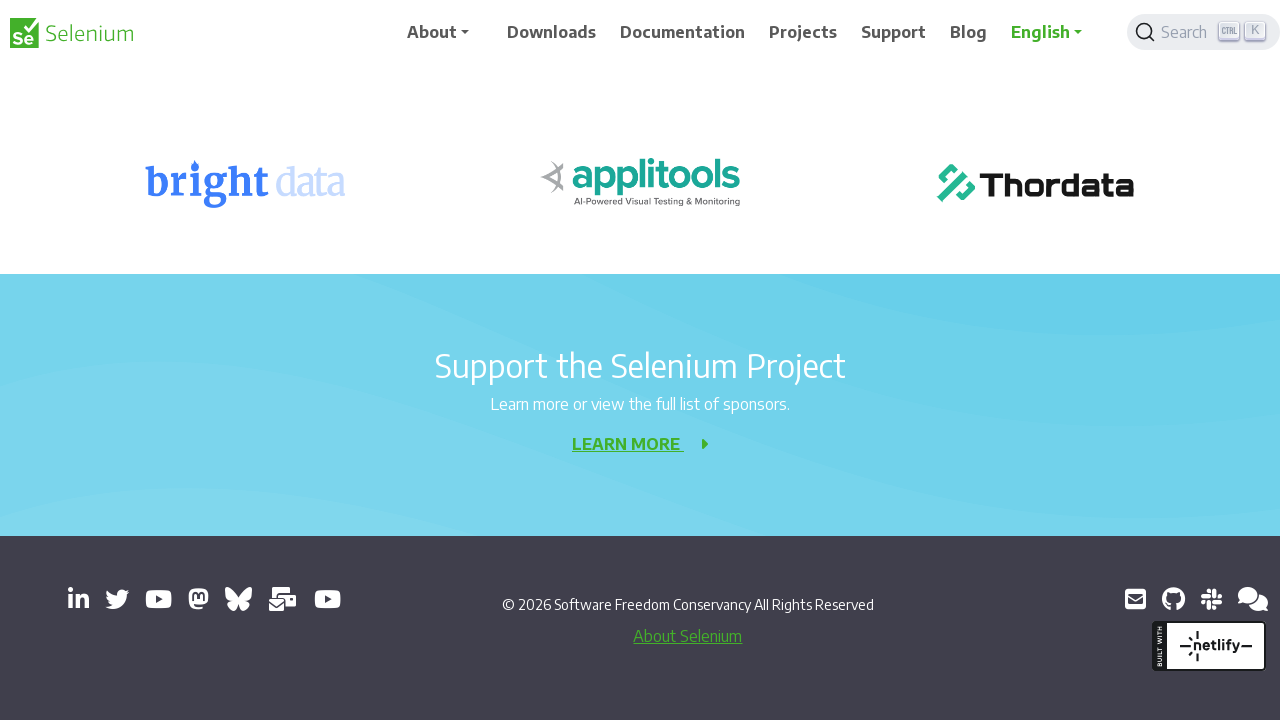

Scrolled to the top of the page
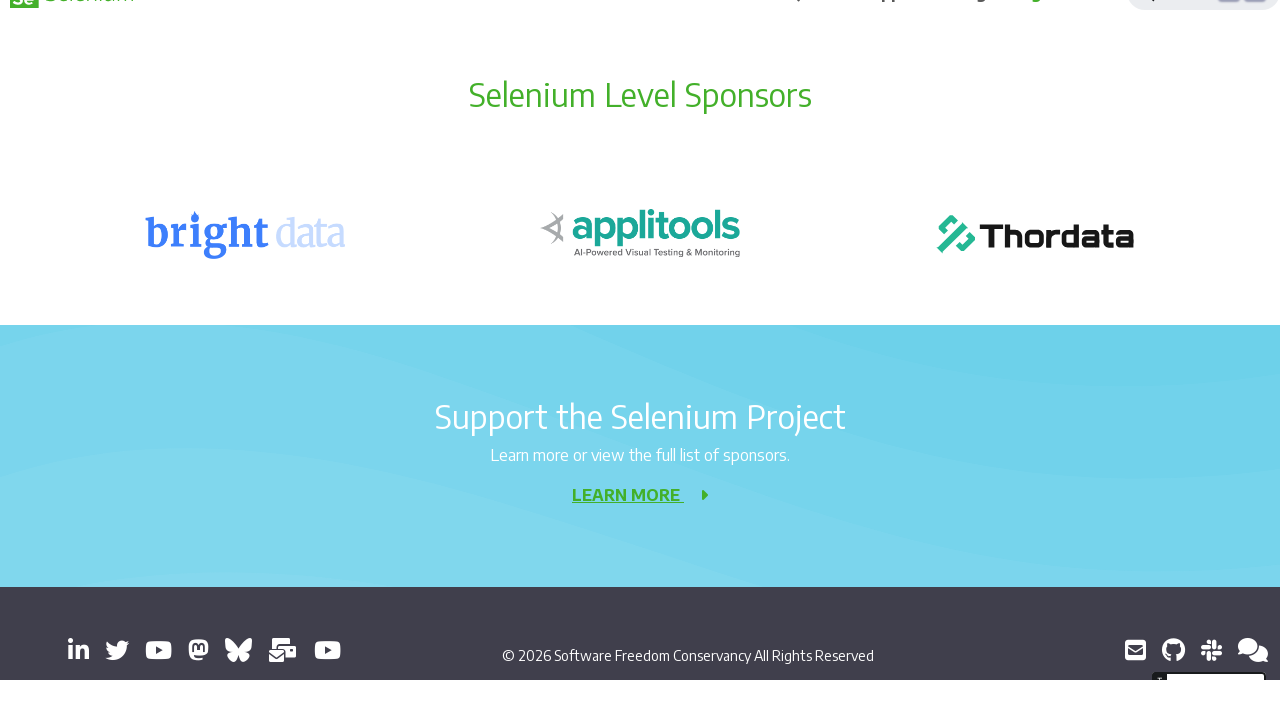

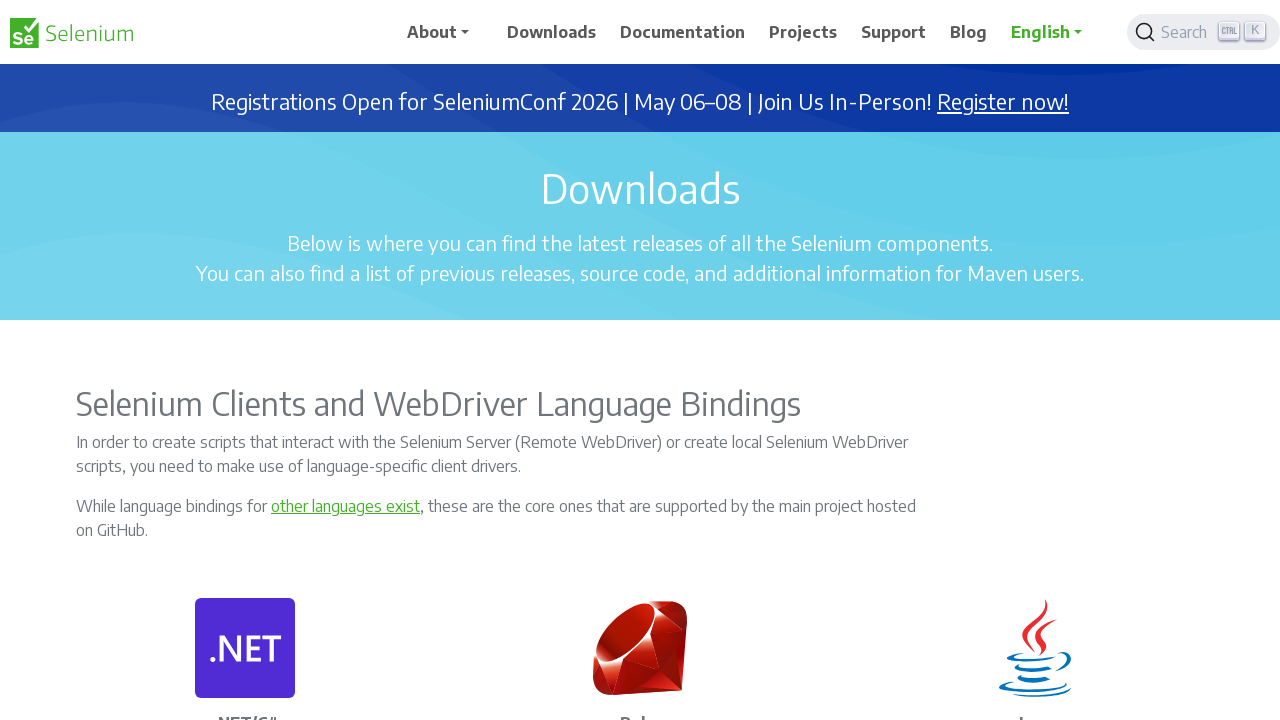